Tests form interactions on Sauce Labs' guinea-pig test page by filling a textbox with "Sauce", entering an email address and comments, then clicking the send button.

Starting URL: https://saucelabs.com/test/guinea-pig

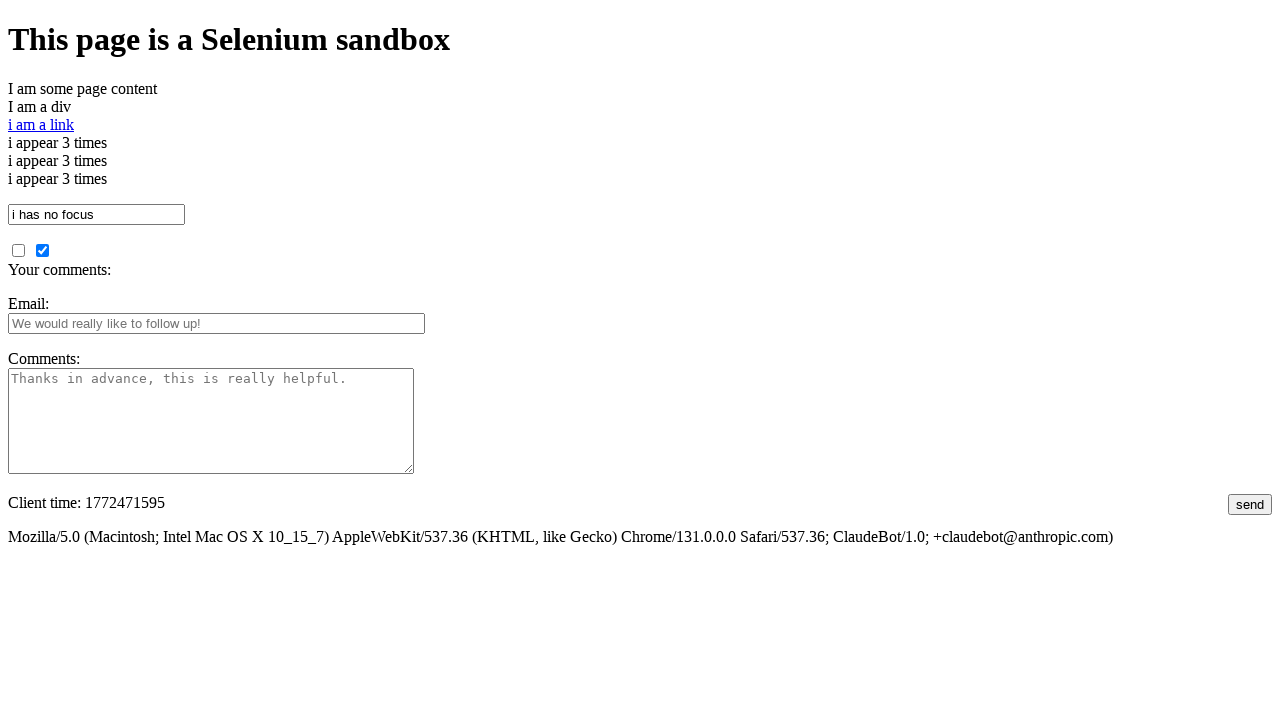

Filled textbox with 'Sauce' on #i_am_a_textbox
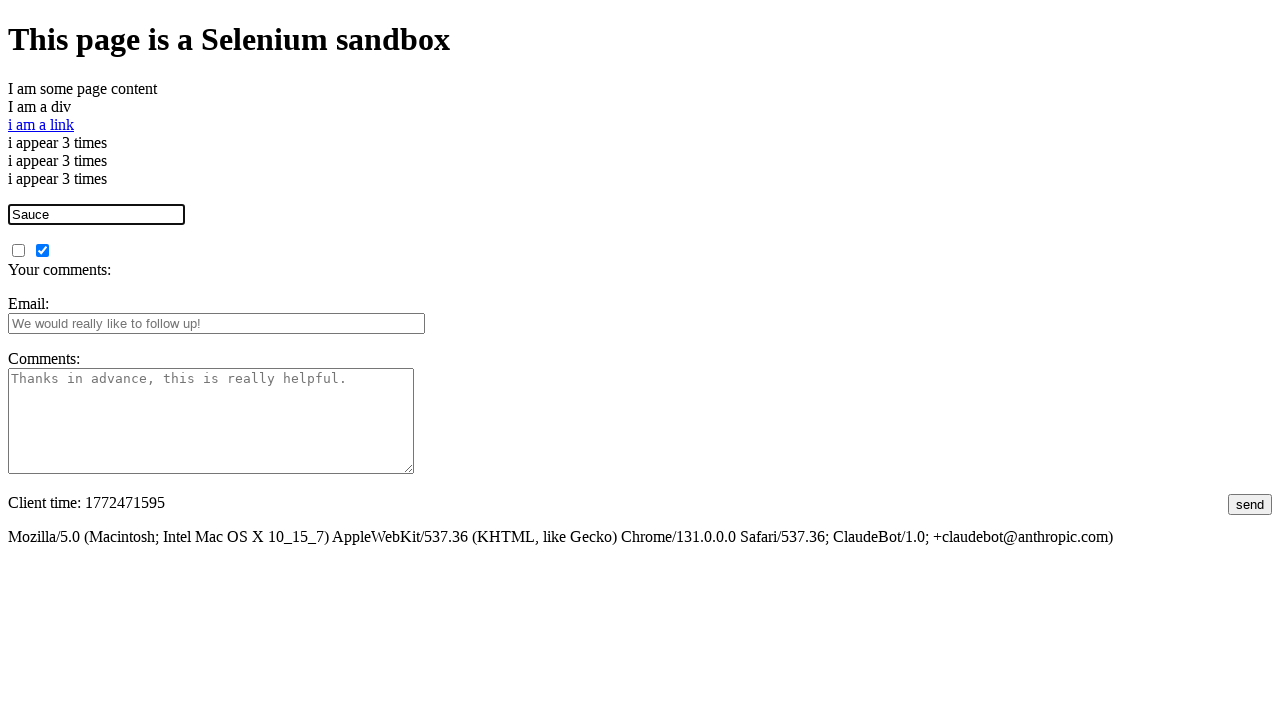

Verified textbox contains 'Sauce'
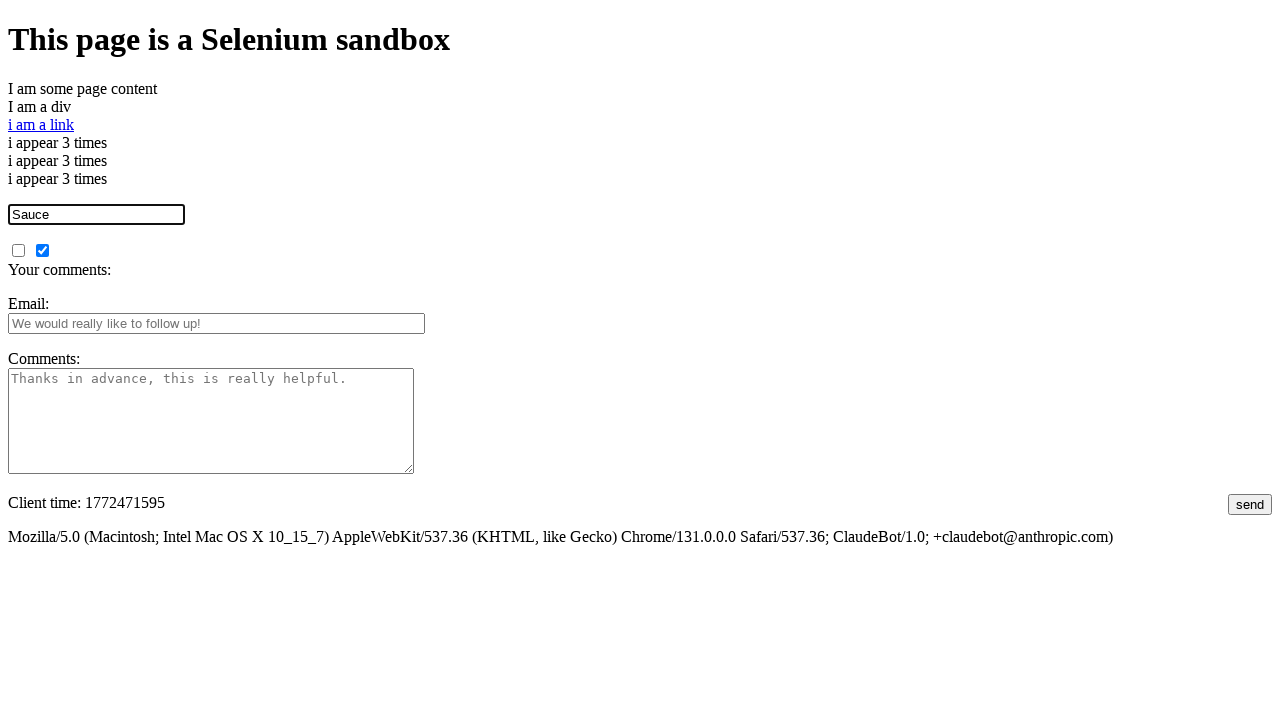

Filled email field with 'test@gmail.com' on #fbemail
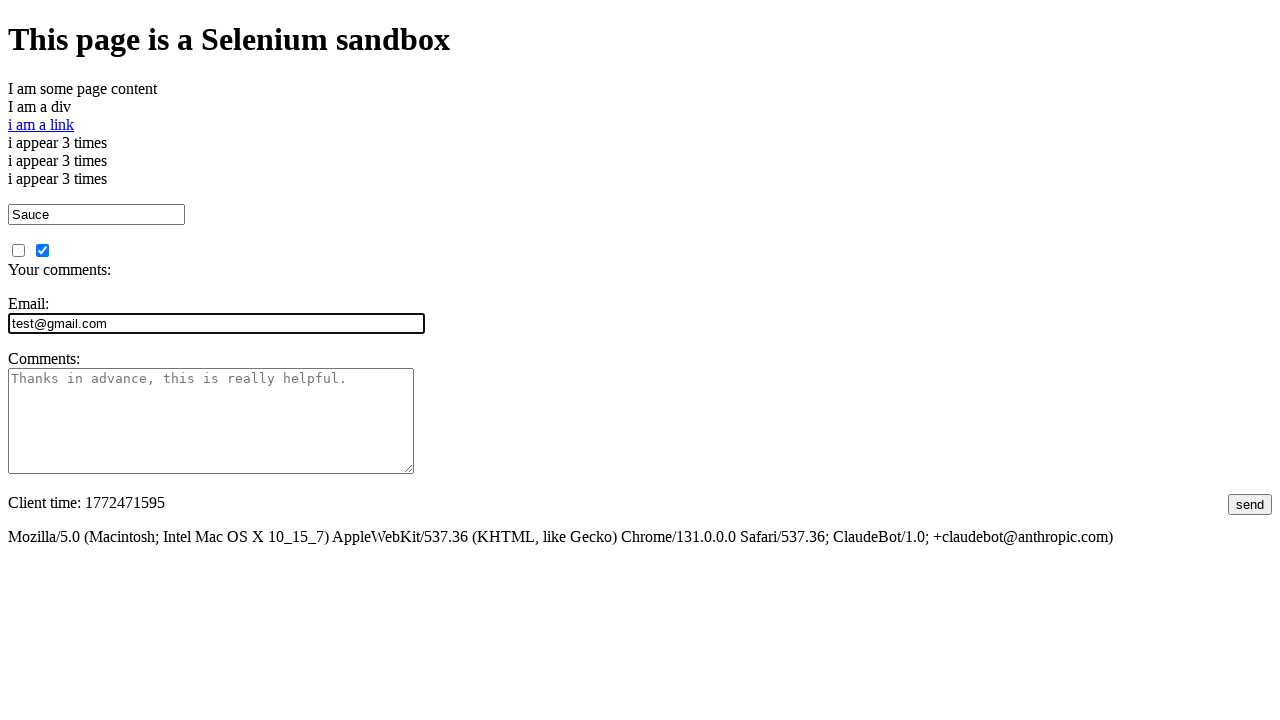

Filled comments field with 'Some comment' on #comments
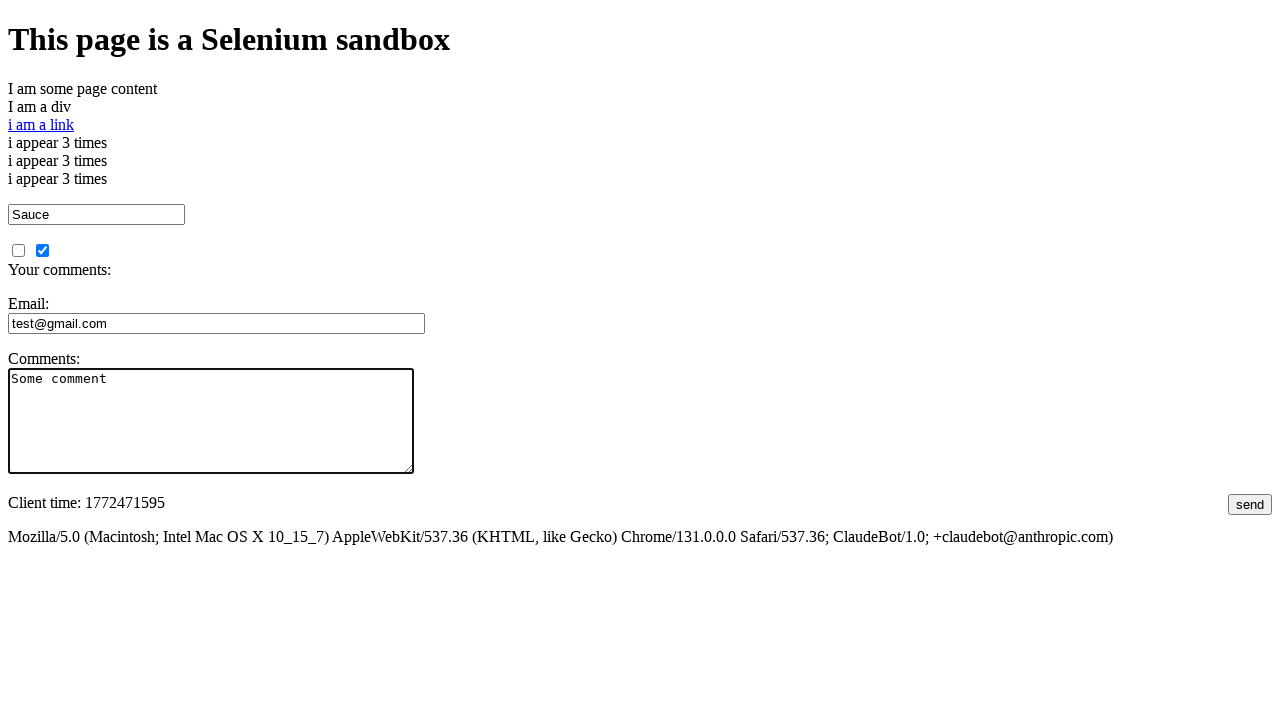

Clicked the send button at (1250, 504) on .jumpButton
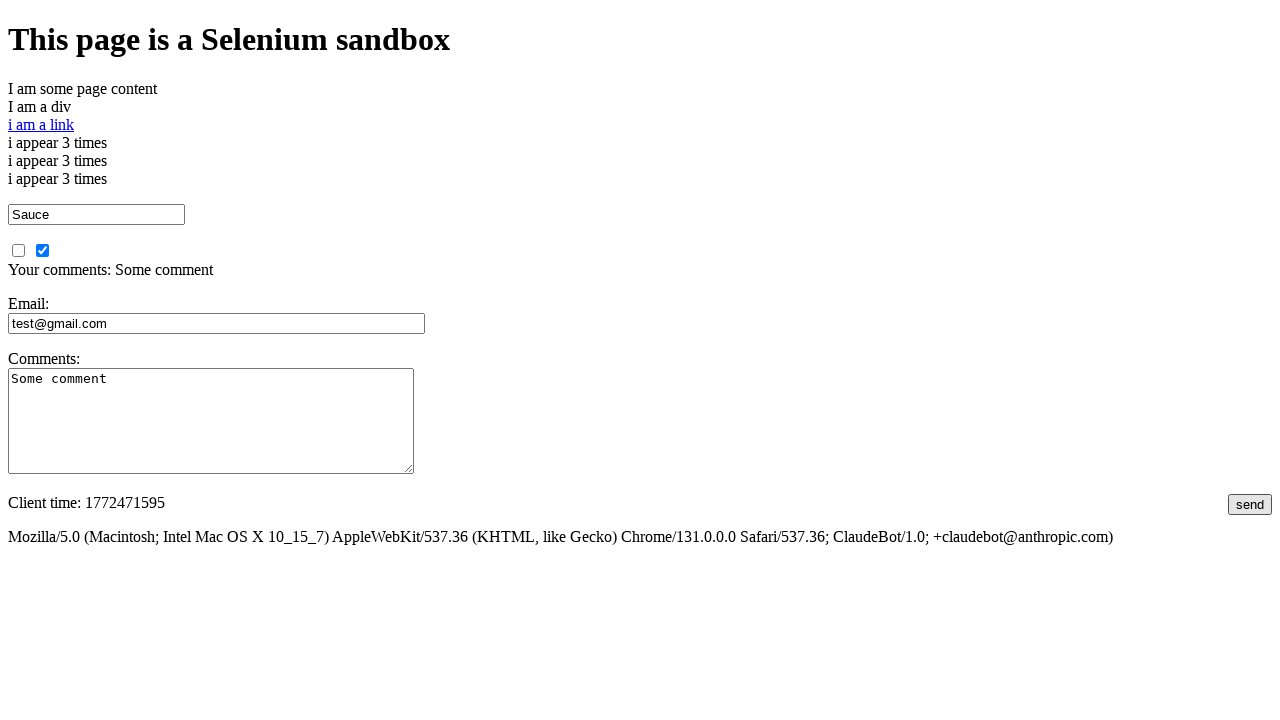

Verified comments field still contains 'Some comment'
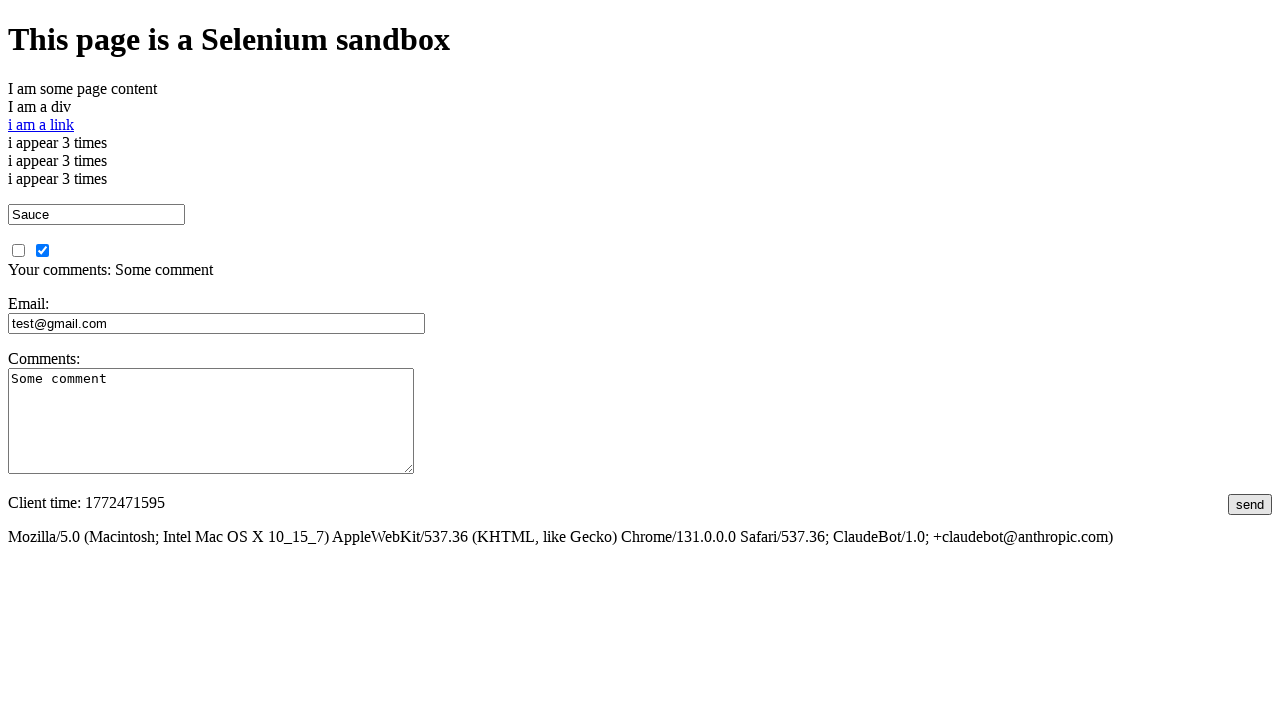

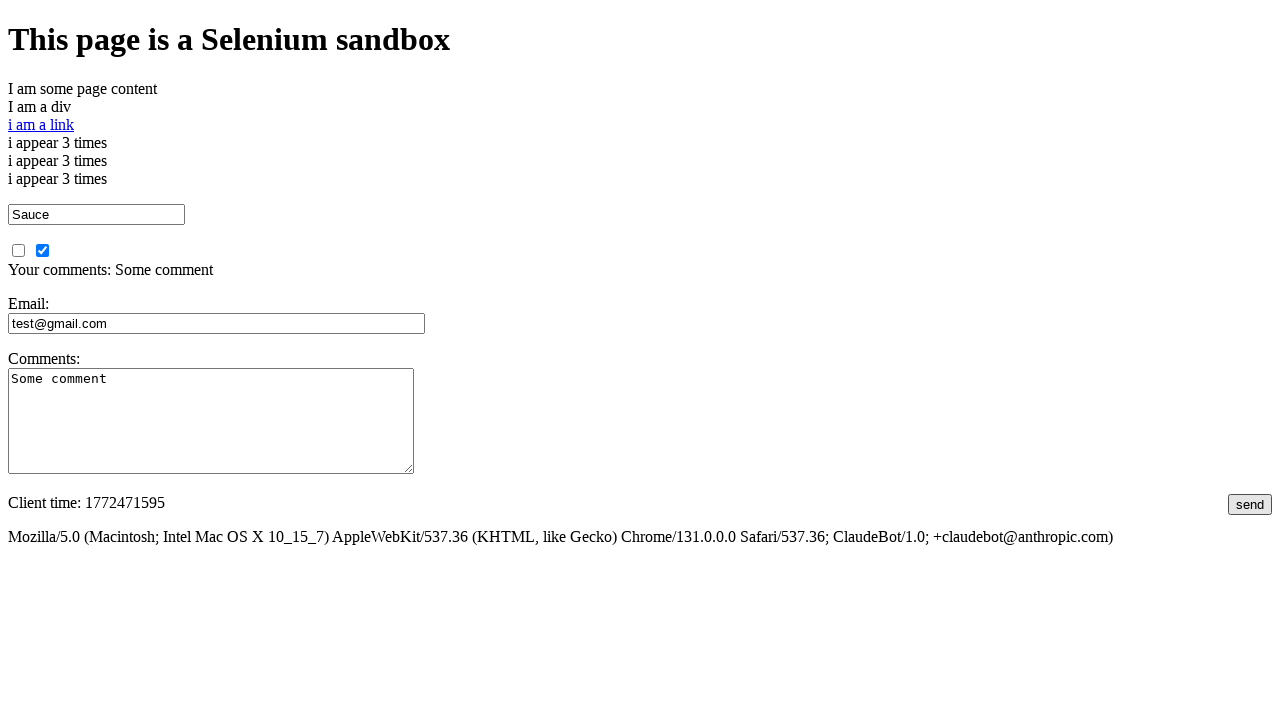